Tests marking all todo items as completed using the toggle-all checkbox

Starting URL: https://demo.playwright.dev/todomvc

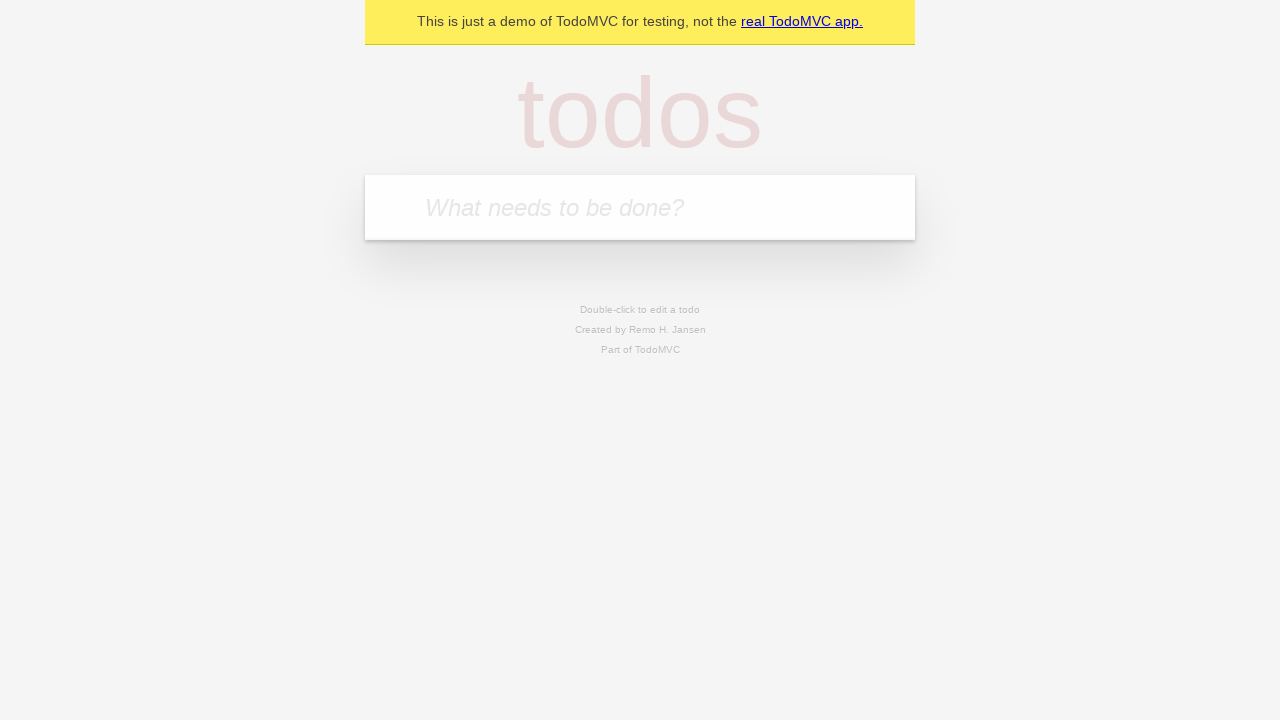

Filled todo input with 'buy some cheese' on internal:attr=[placeholder="What needs to be done?"i]
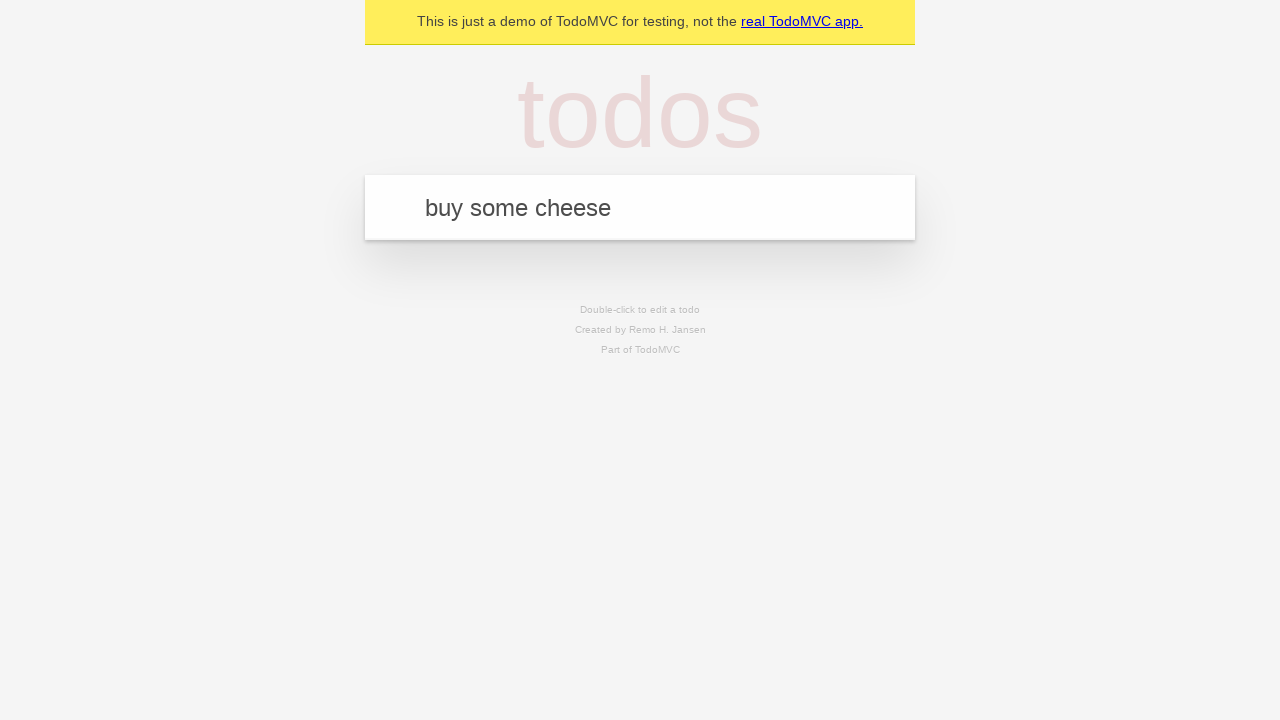

Pressed Enter to add first todo item on internal:attr=[placeholder="What needs to be done?"i]
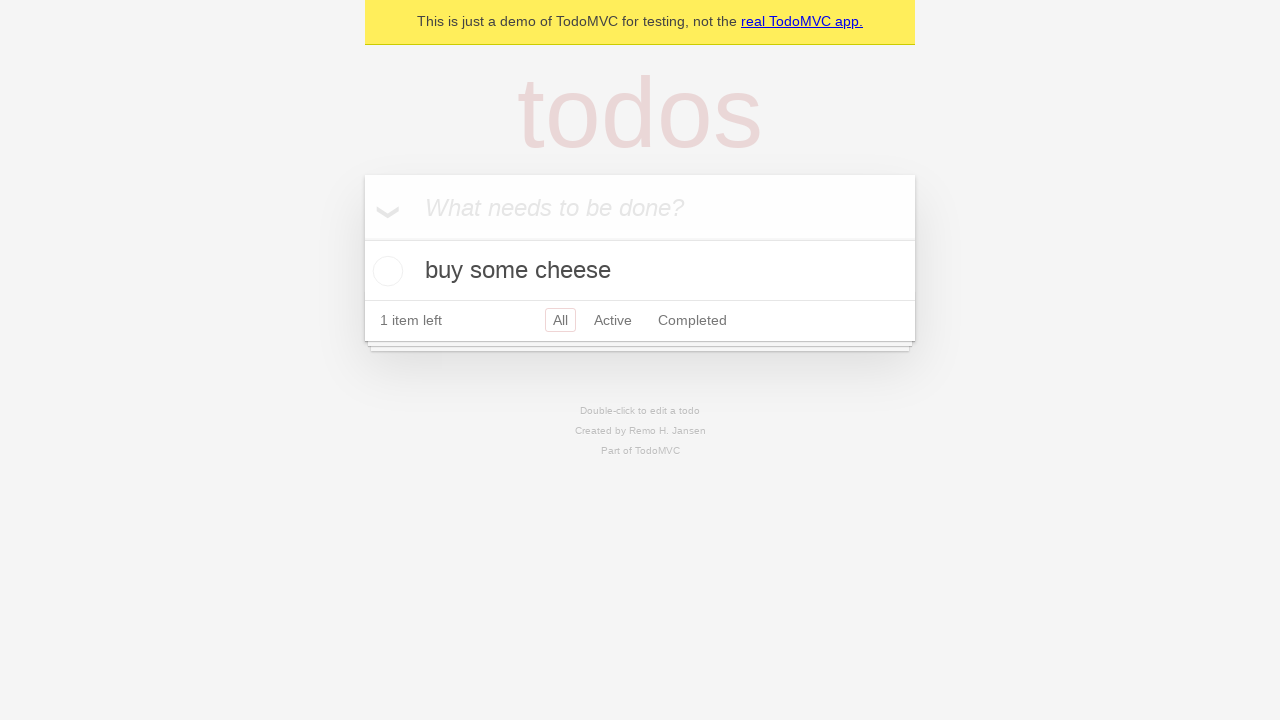

Filled todo input with 'feed the cat' on internal:attr=[placeholder="What needs to be done?"i]
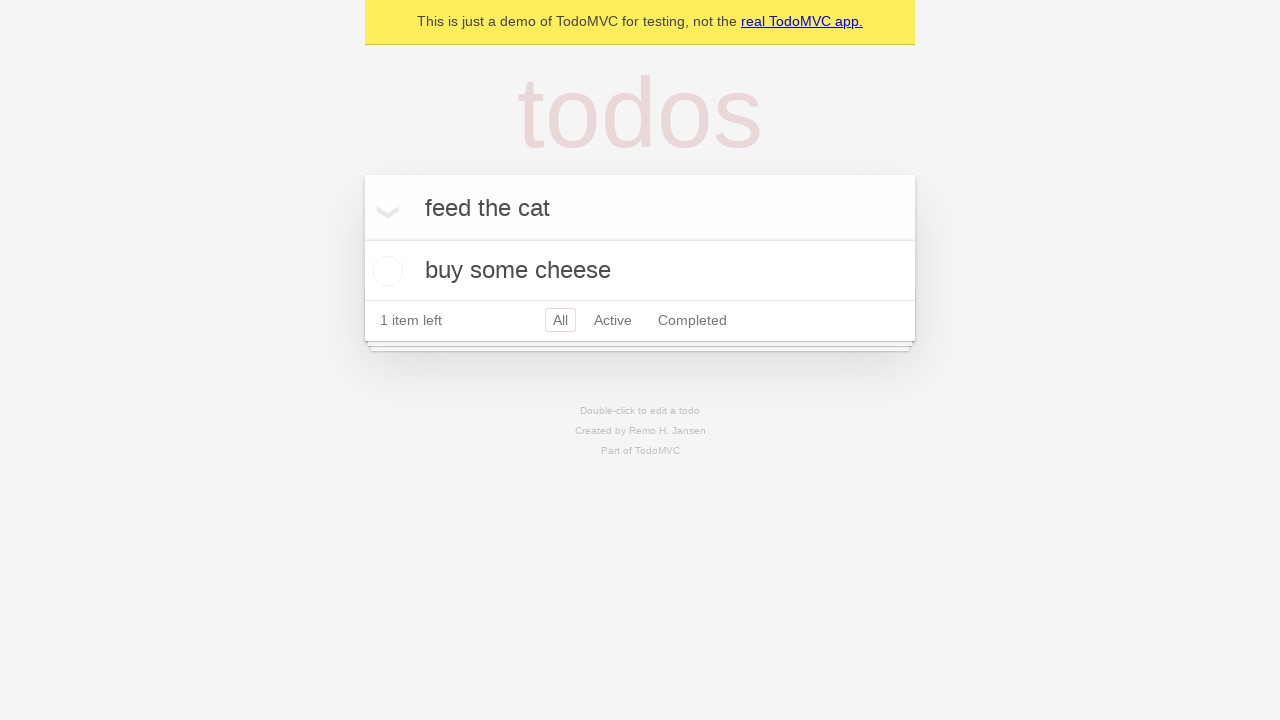

Pressed Enter to add second todo item on internal:attr=[placeholder="What needs to be done?"i]
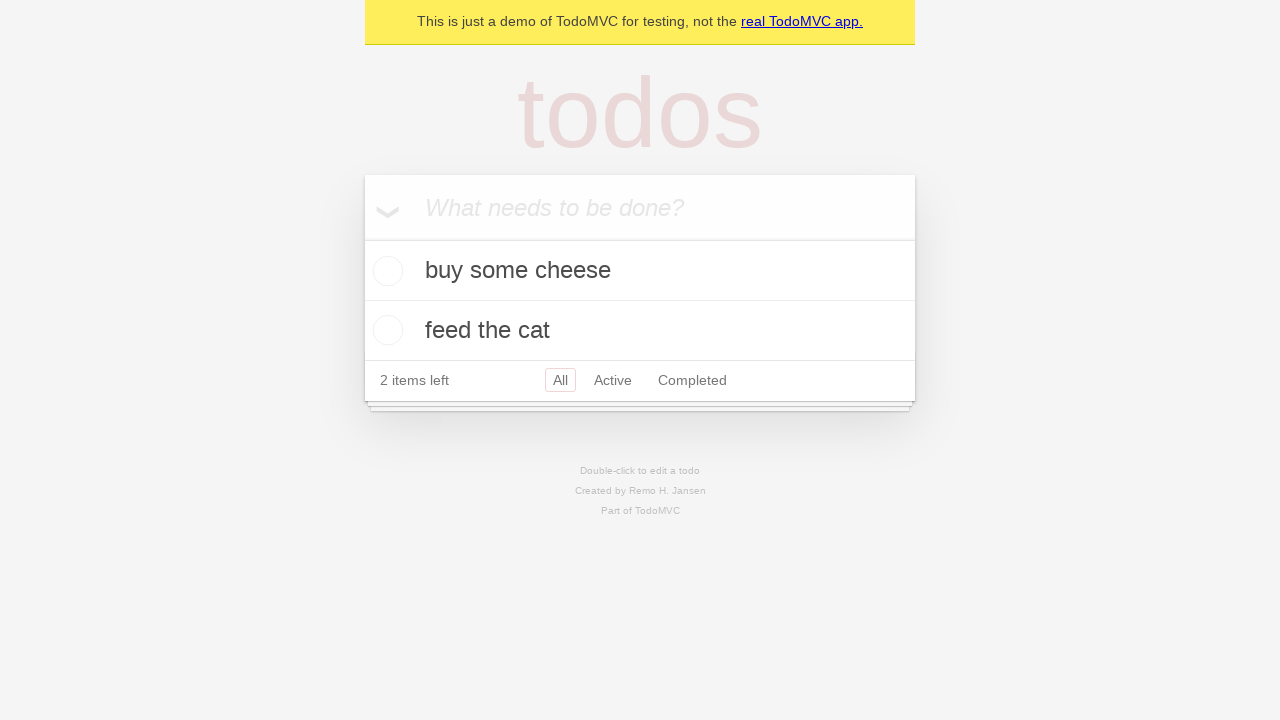

Filled todo input with 'book a doctors appointment' on internal:attr=[placeholder="What needs to be done?"i]
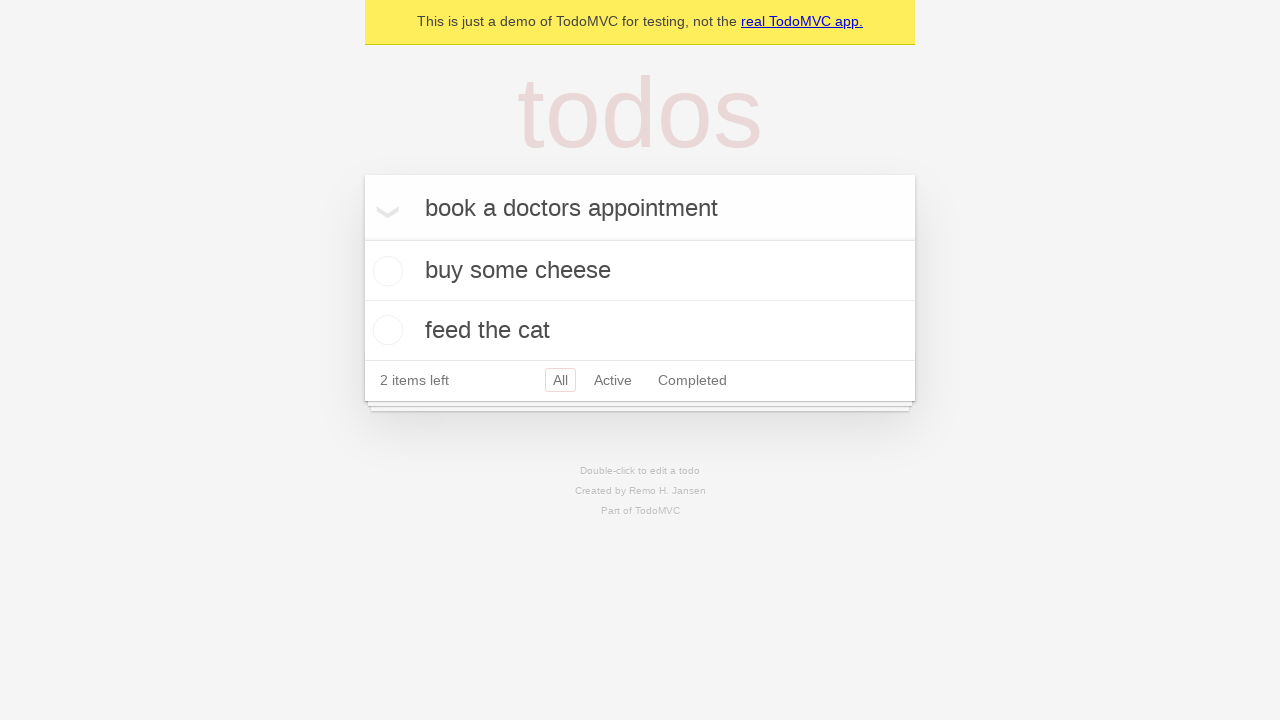

Pressed Enter to add third todo item on internal:attr=[placeholder="What needs to be done?"i]
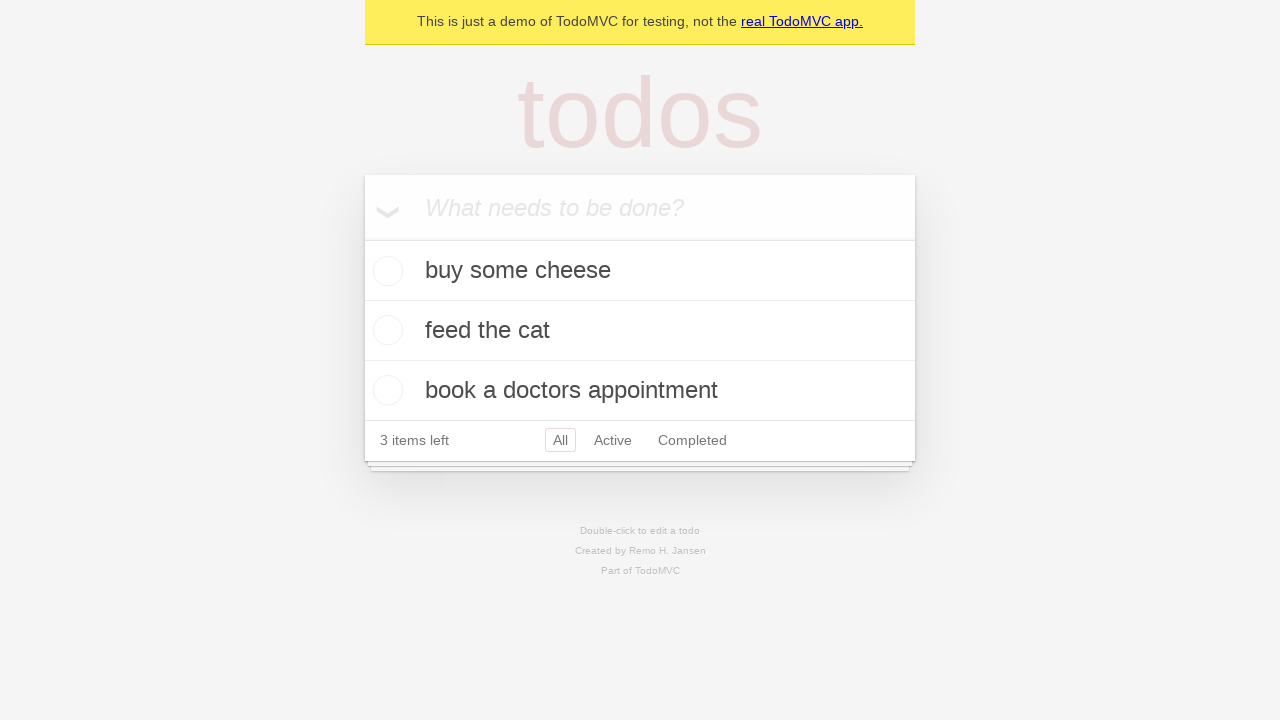

Clicked toggle-all checkbox to mark all items as completed at (362, 238) on internal:label="Mark all as complete"i
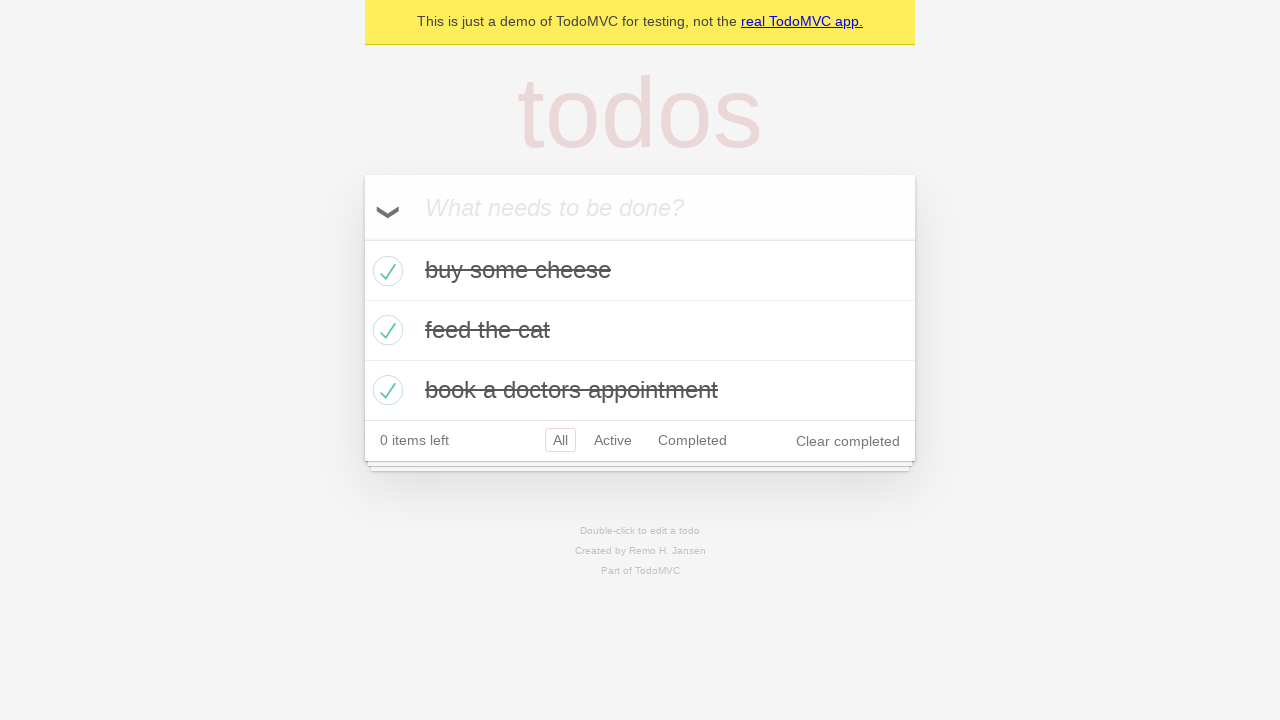

Verified that todo items have completed class applied
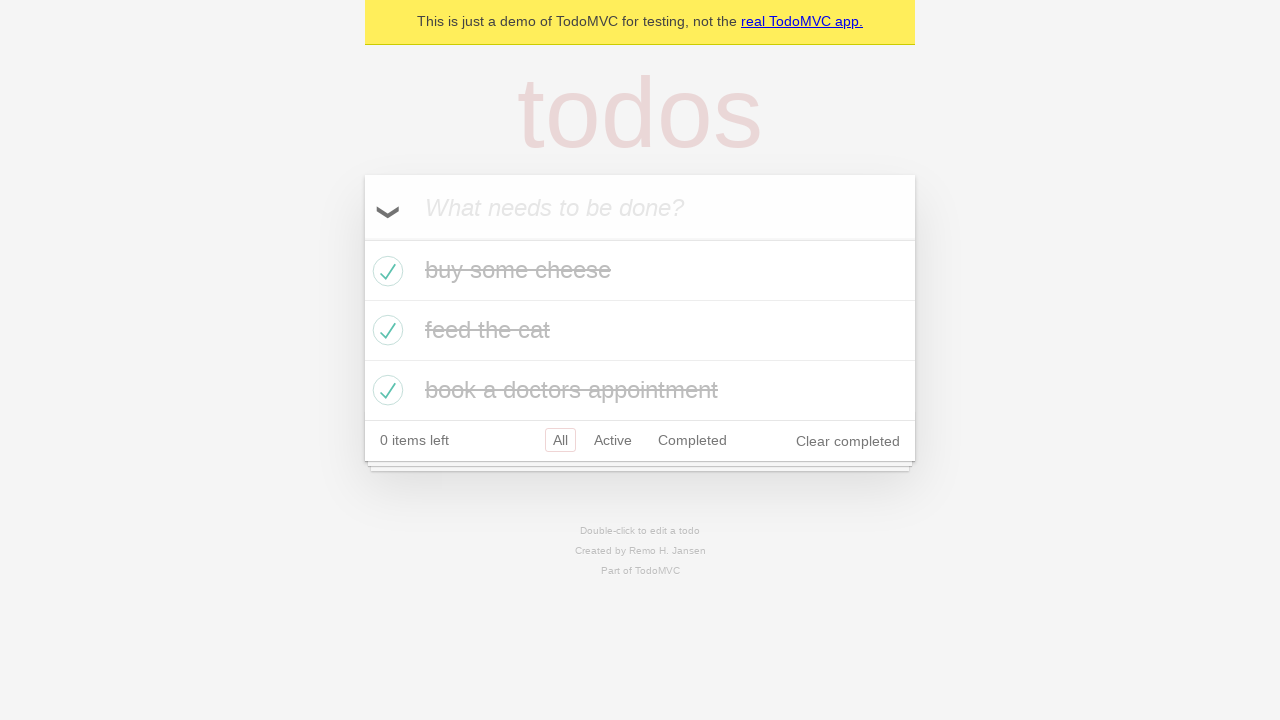

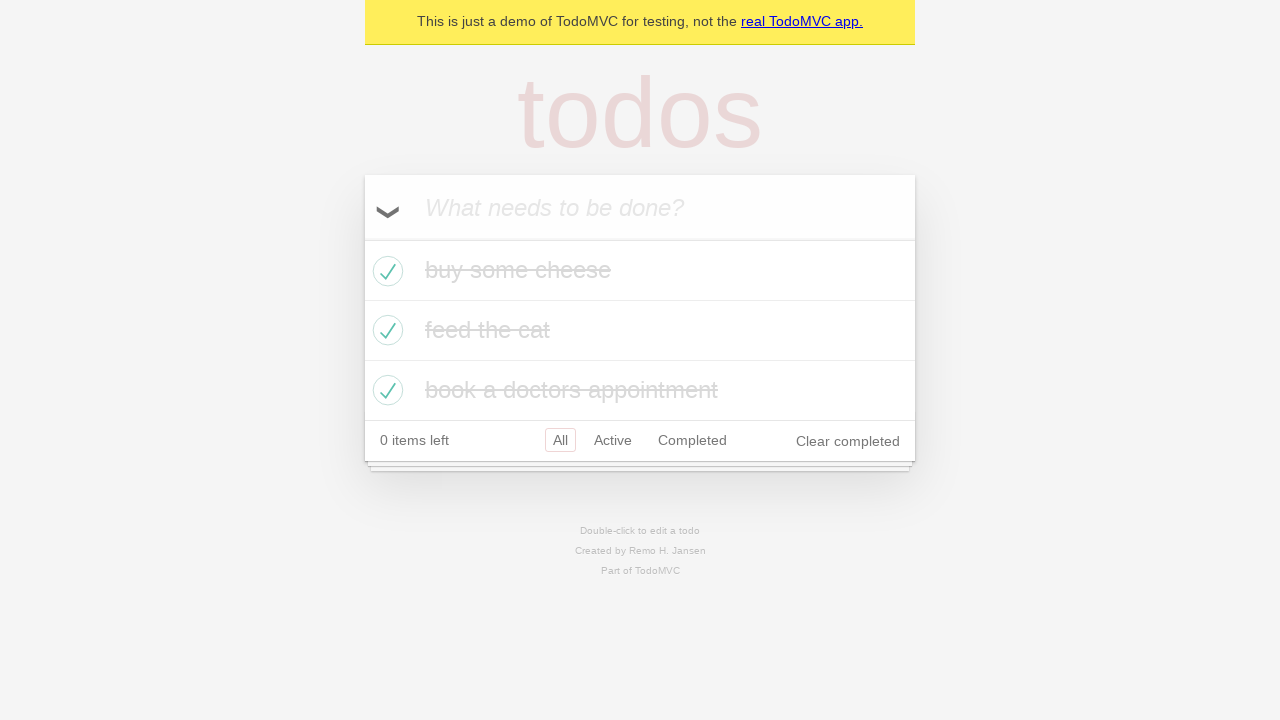